Navigates to the Hershey's chocolate brand page on hersheyland.com and waits for the page to load.

Starting URL: https://www.hersheyland.com/hersheys

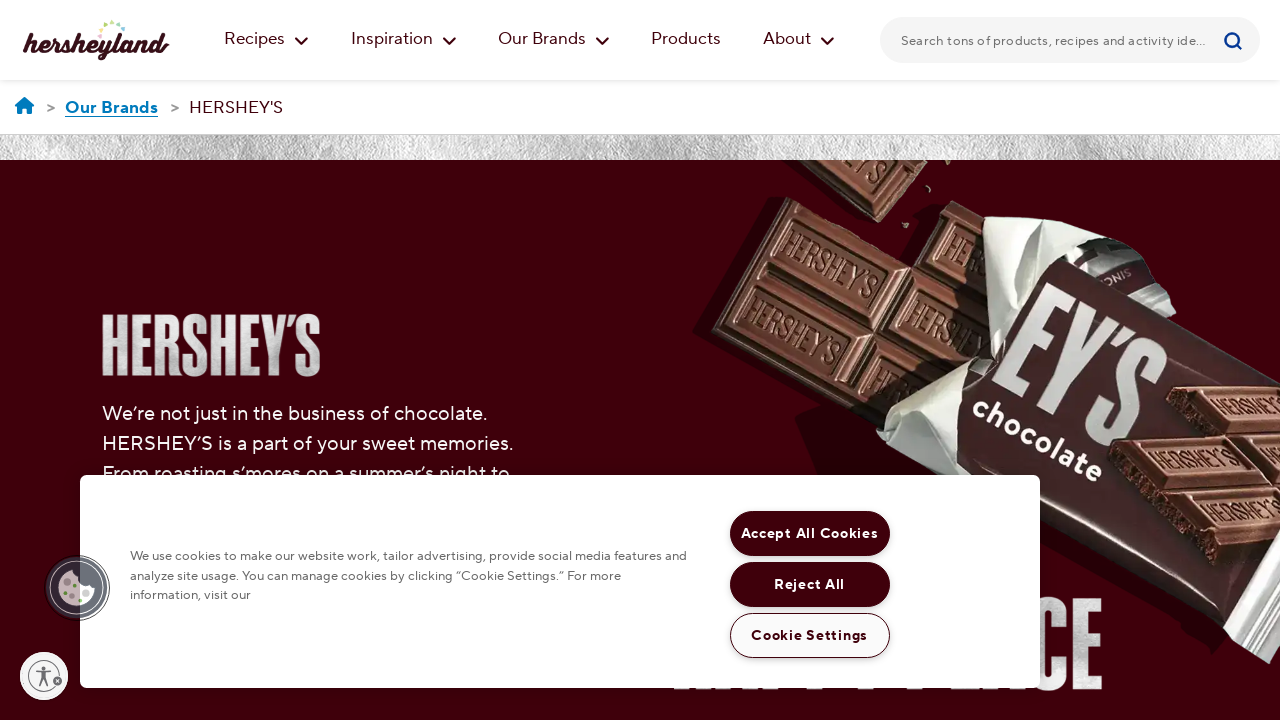

Navigated to Hershey's chocolate brand page on hersheyland.com
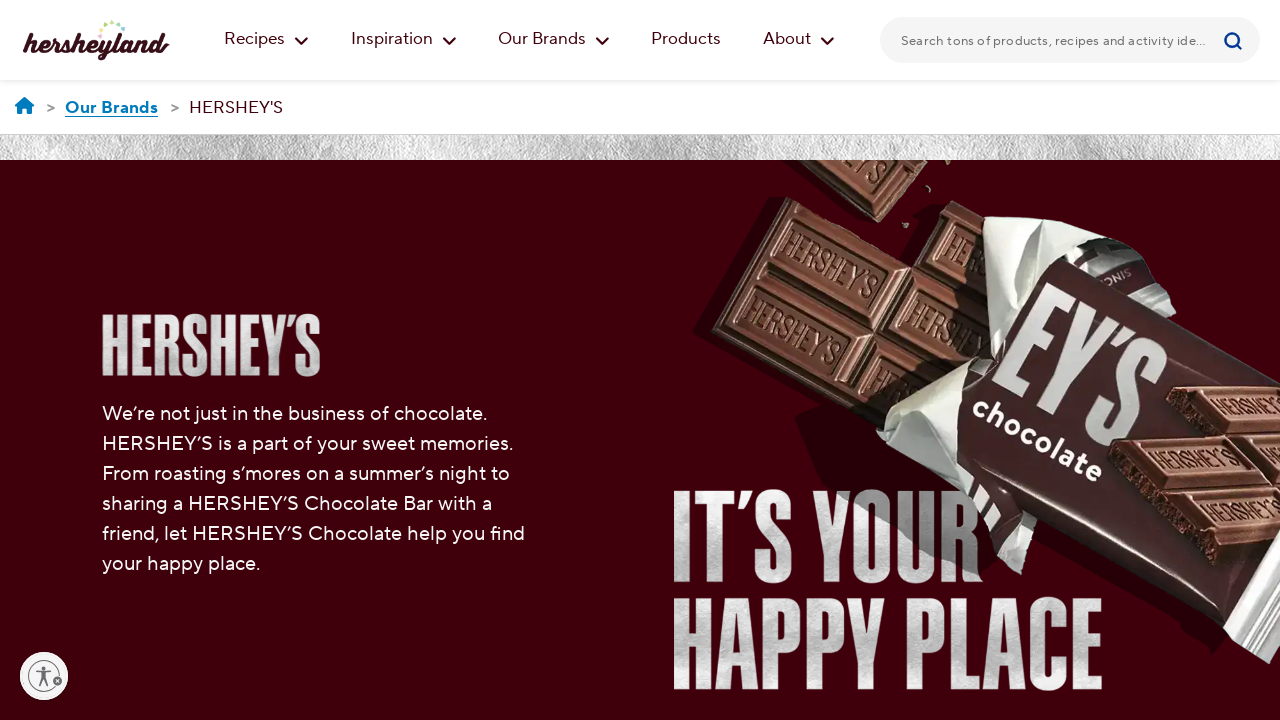

Page fully loaded and network activity idle
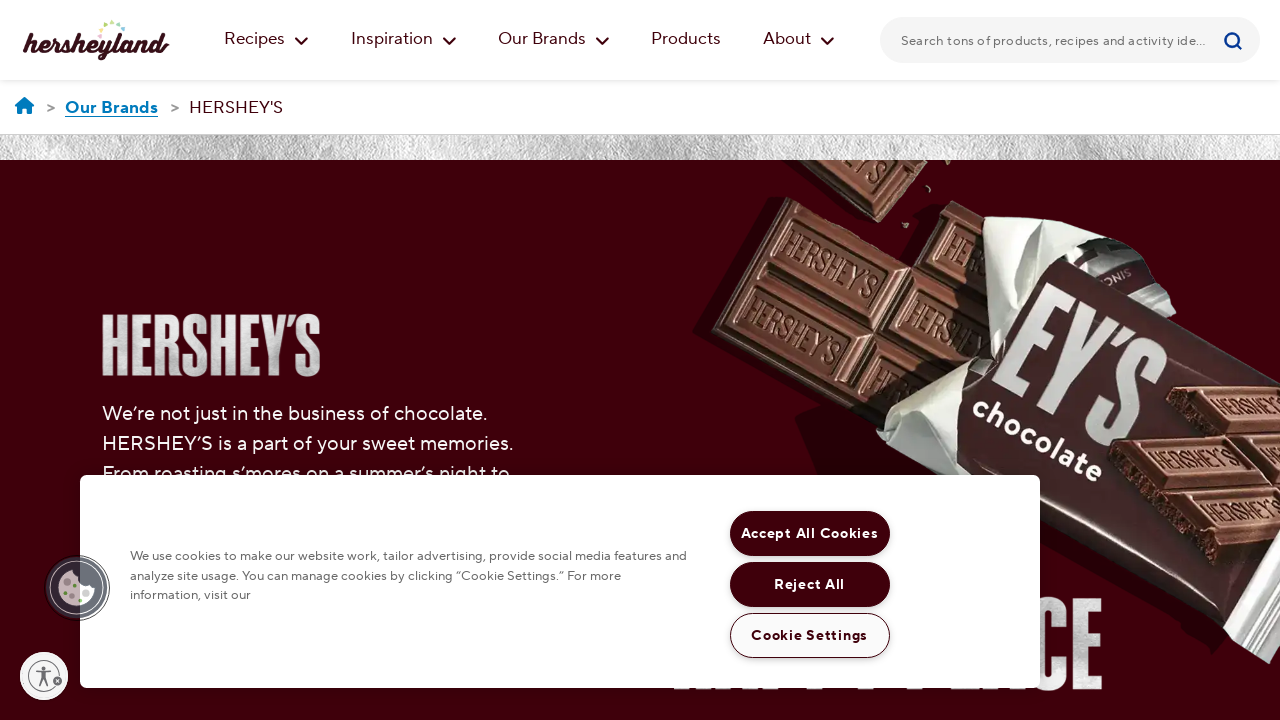

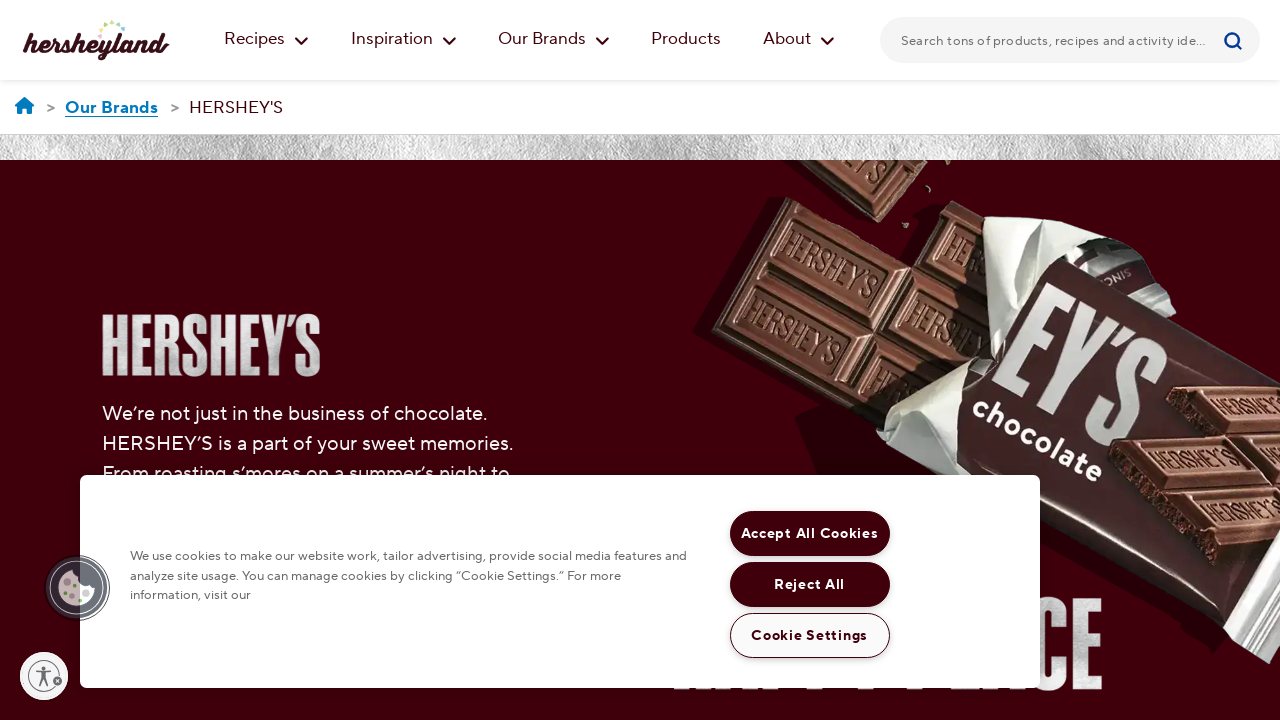